Tests that entering a number above 100 shows the error message "Number is too big"

Starting URL: https://kristinek.github.io/site/tasks/enter_a_number

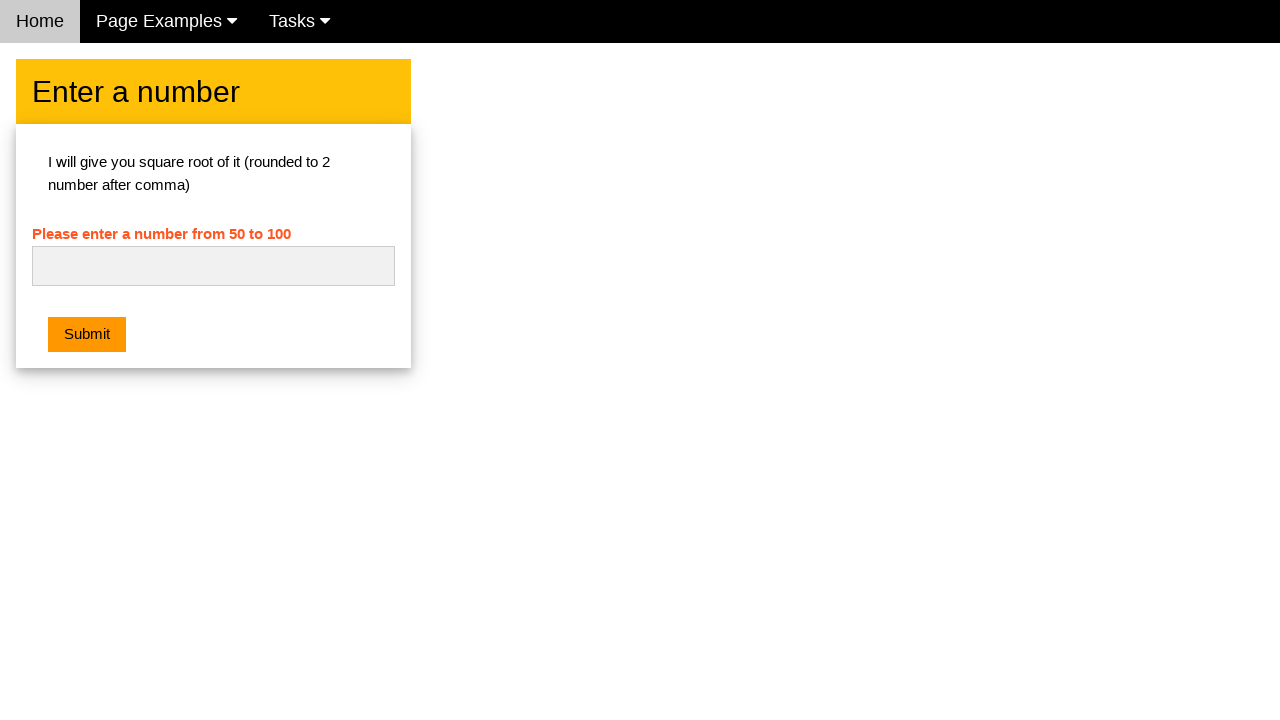

Filled number input field with '120' on #numb
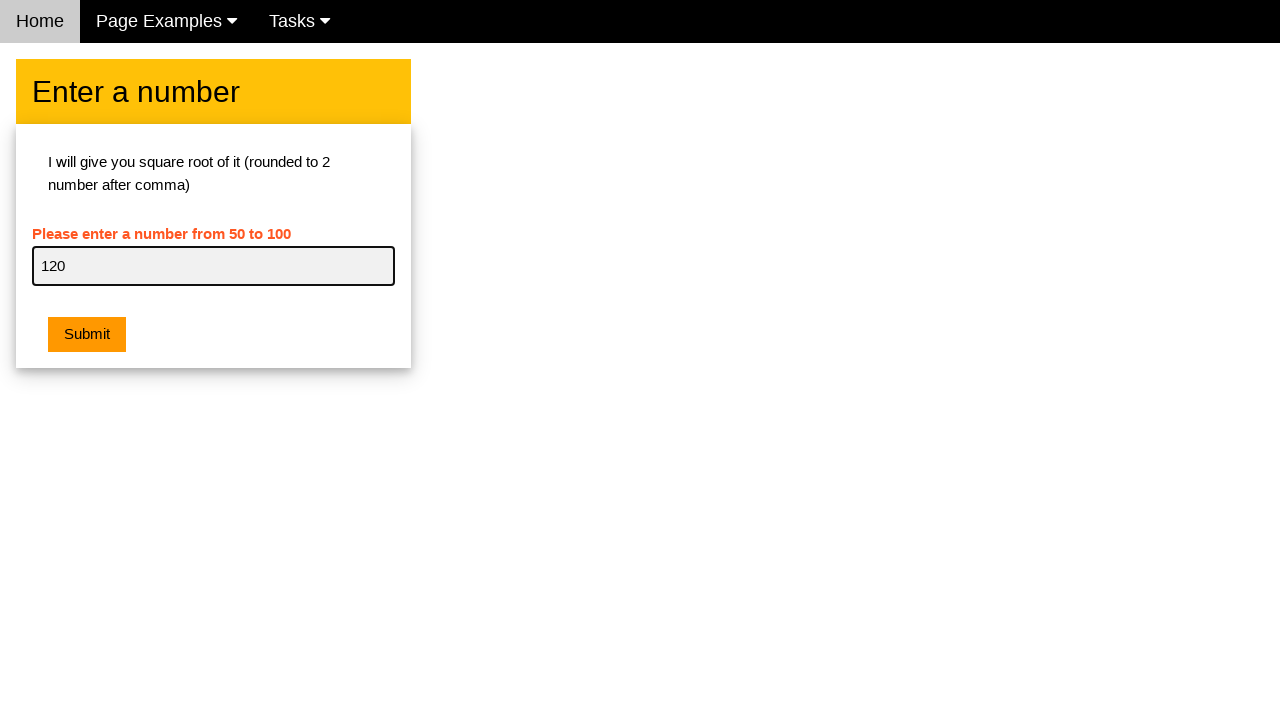

Clicked the submit button at (87, 335) on .w3-btn
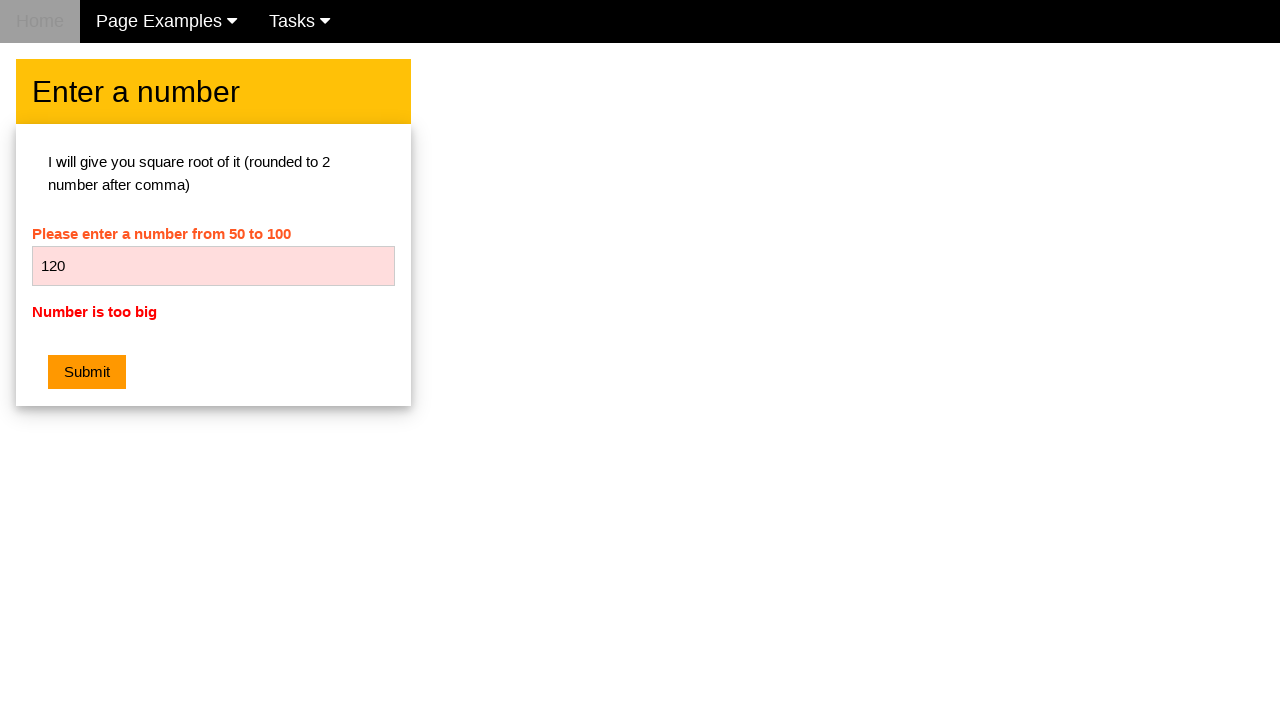

Retrieved error message text
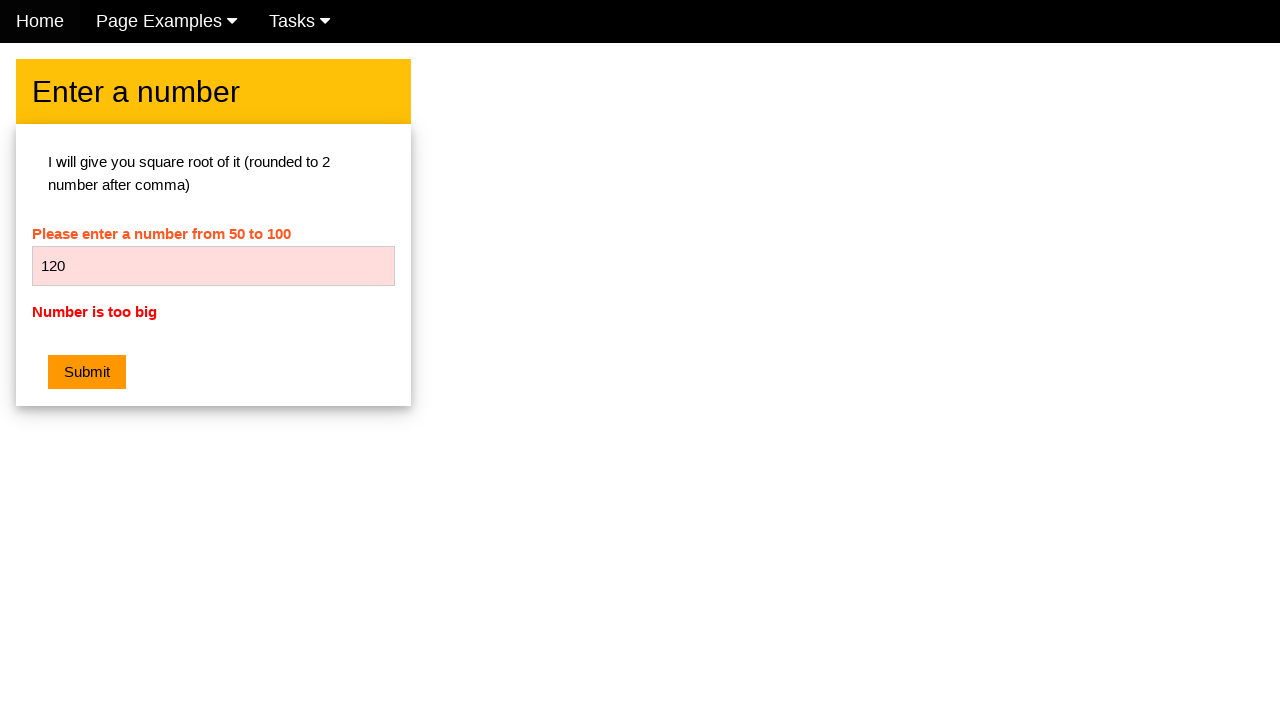

Asserted that error message is 'Number is too big'
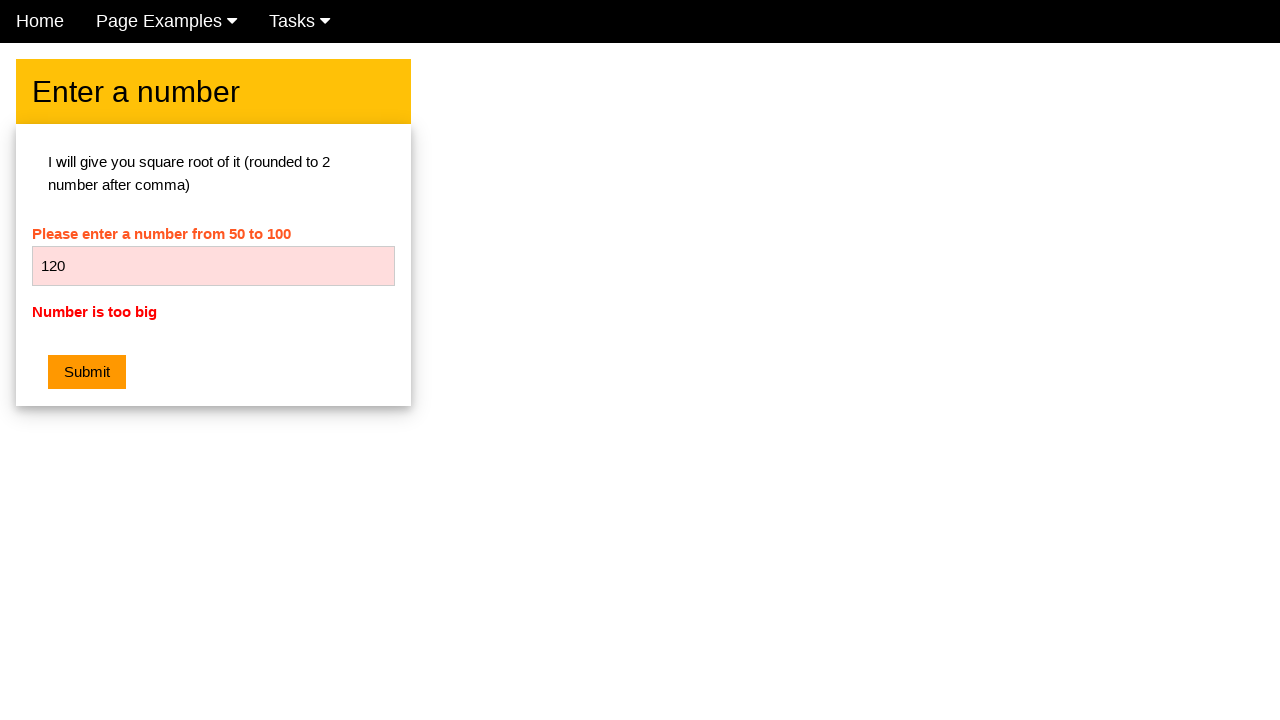

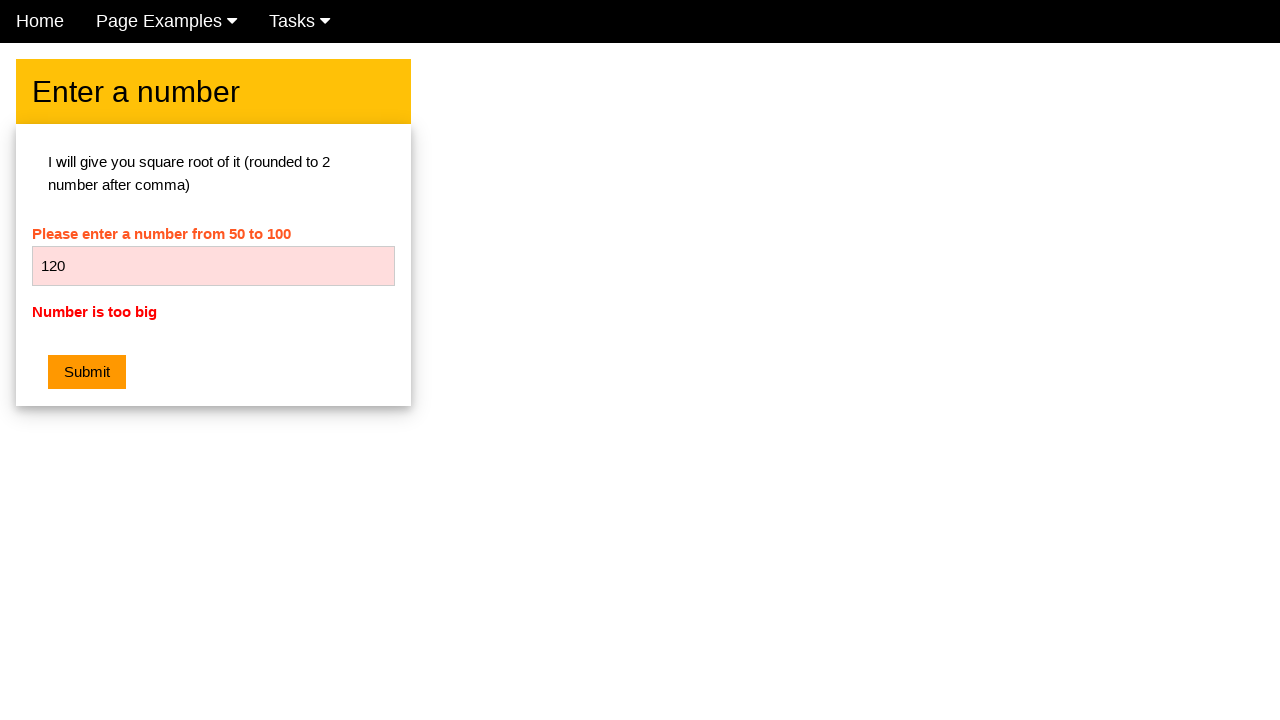